Tests the search functionality by navigating to the search page, entering "python" as the search term, and verifying that search results contain the language name.

Starting URL: https://www.99-bottles-of-beer.net/

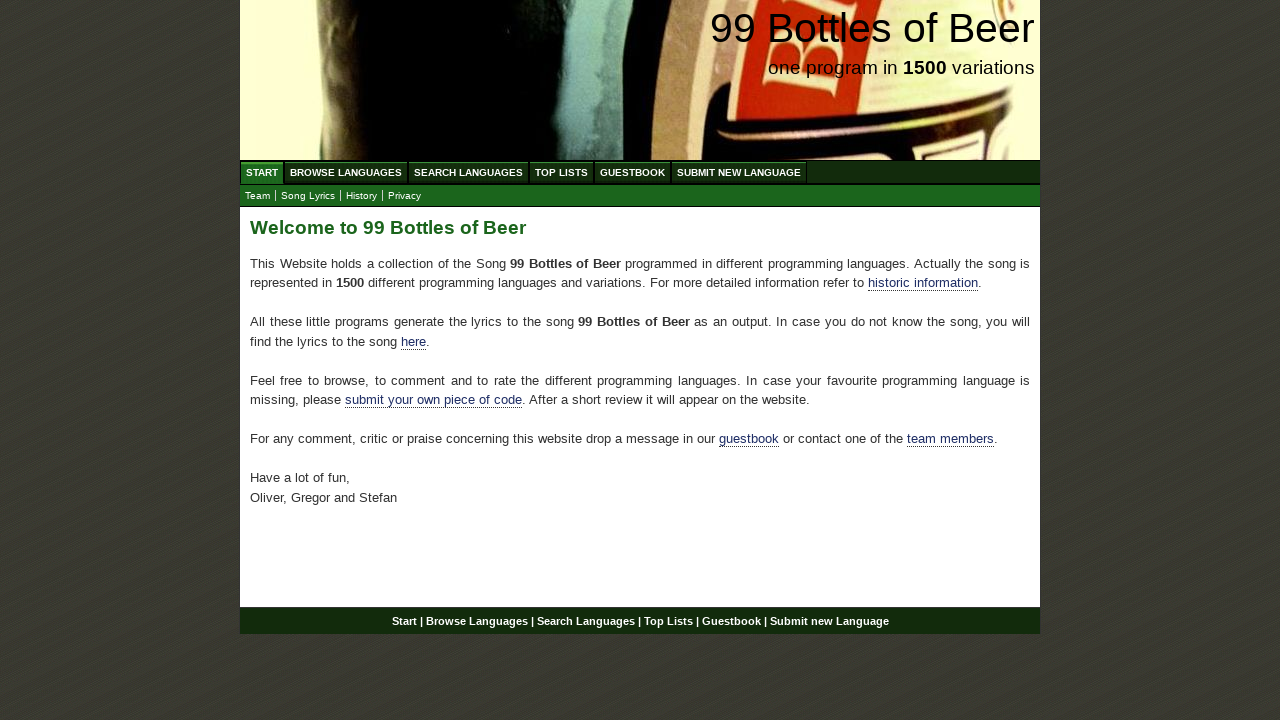

Clicked on 'Search Languages' menu item at (468, 172) on xpath=//ul[@id='menu']/li/a[@href='/search.html']
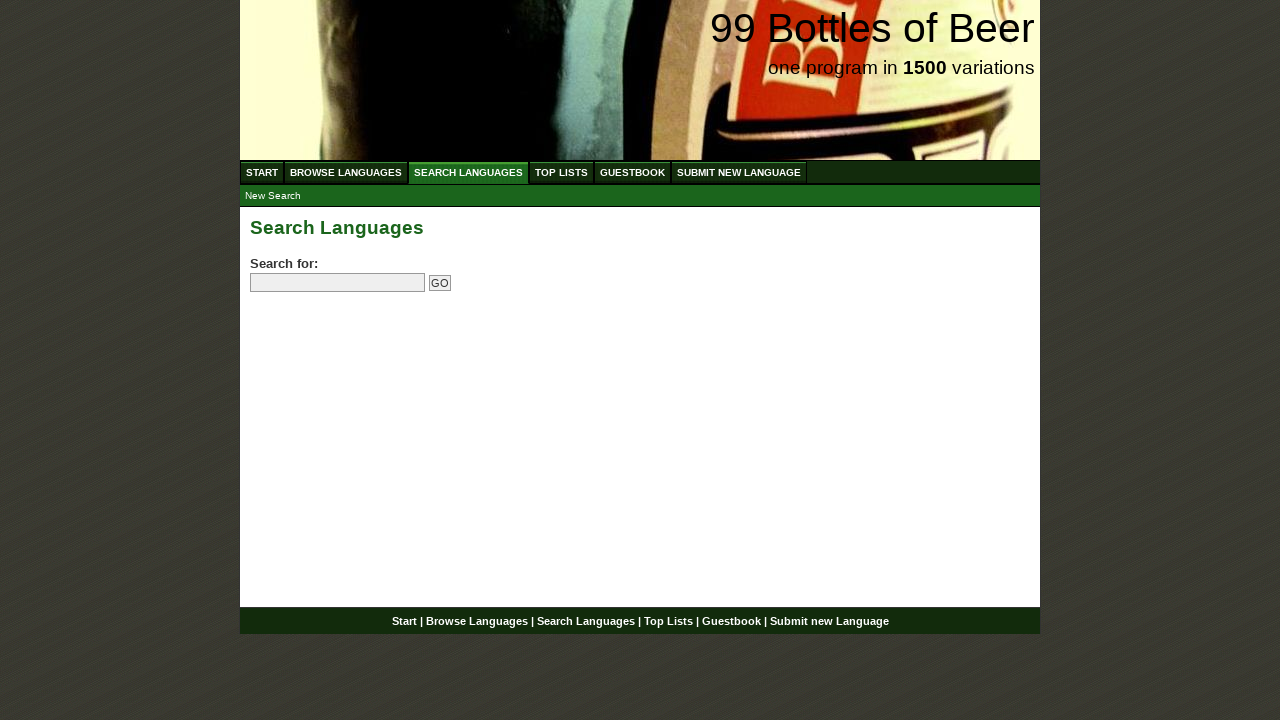

Clicked on the search field at (338, 283) on input[name='search']
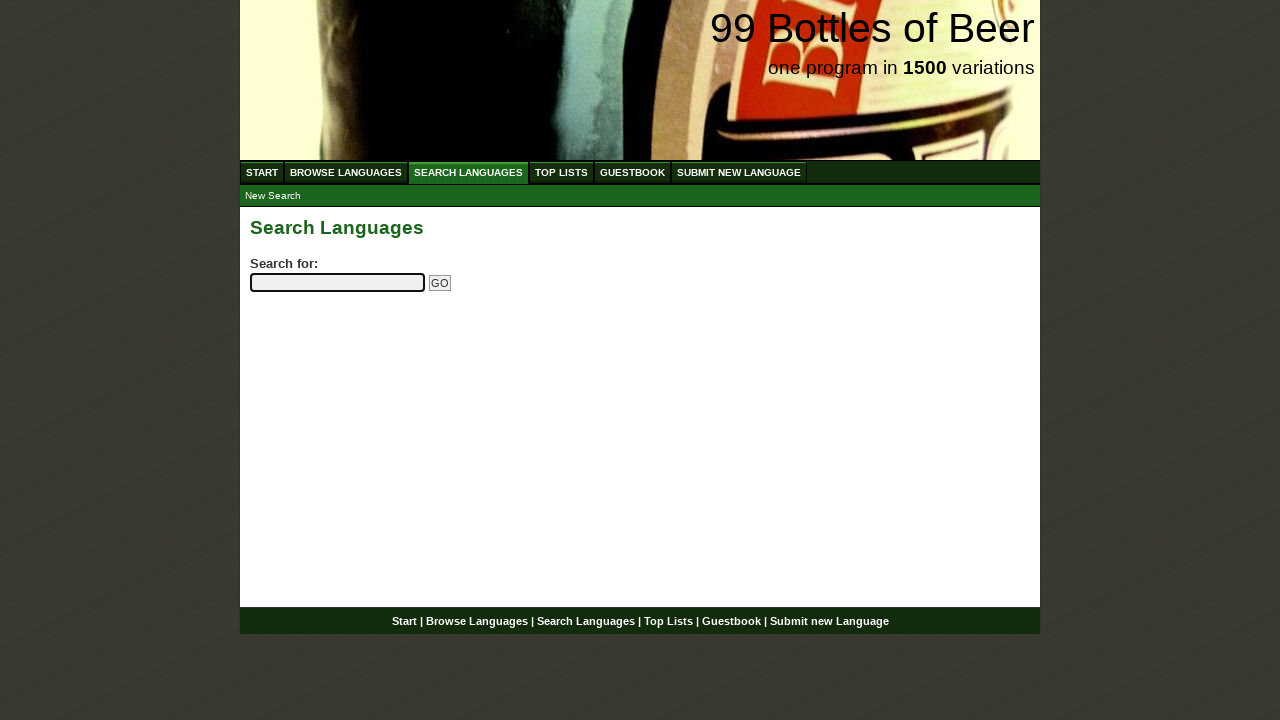

Entered 'python' as search term on input[name='search']
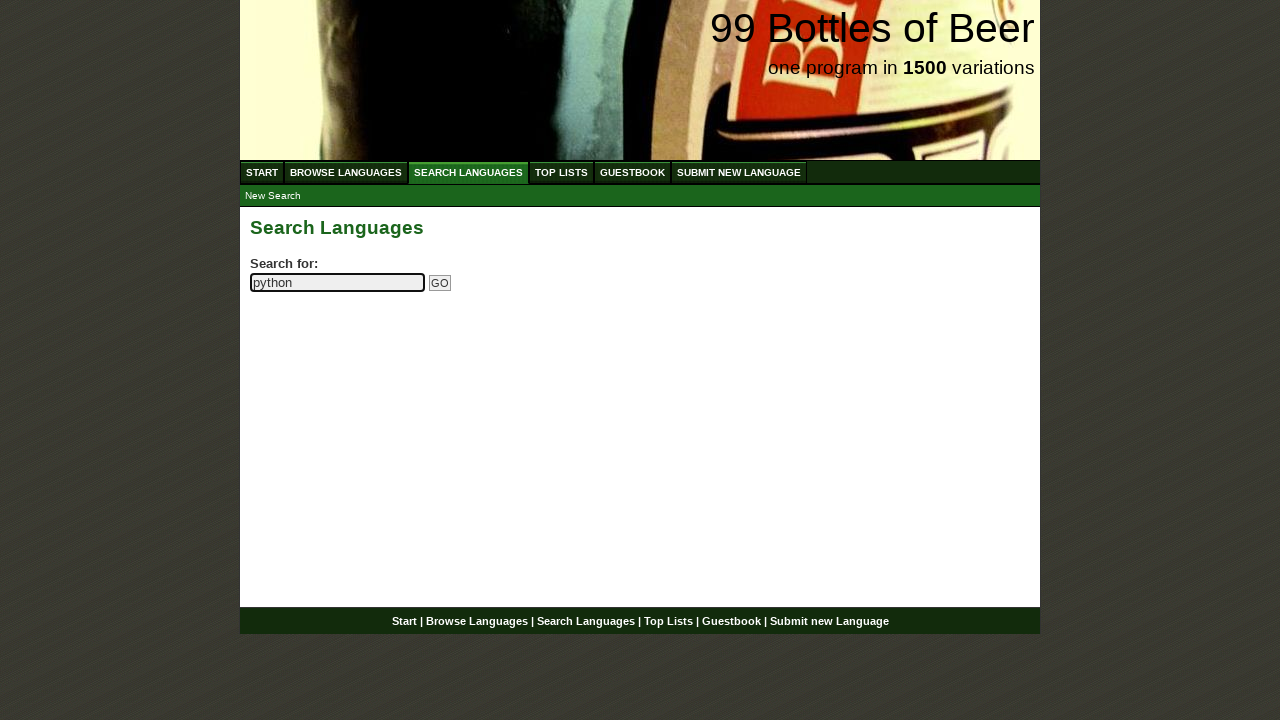

Clicked the search submit button at (440, 283) on input[name='submitsearch']
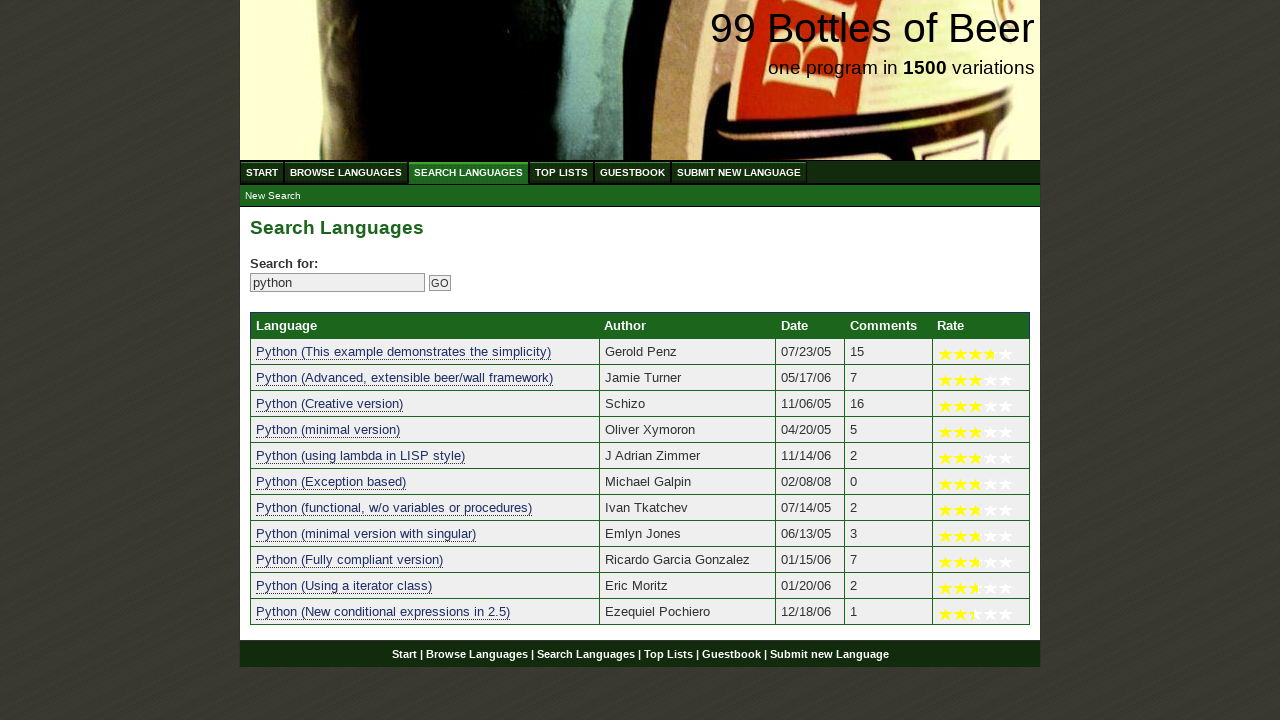

Search results table loaded successfully
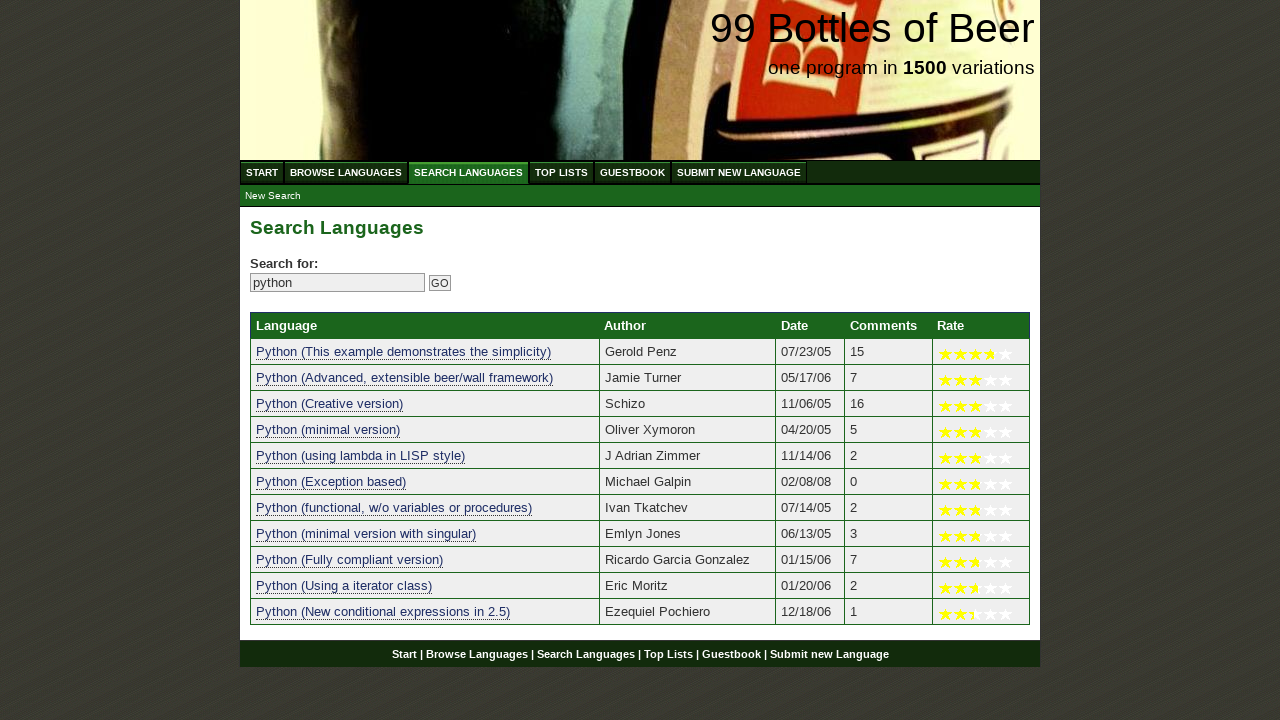

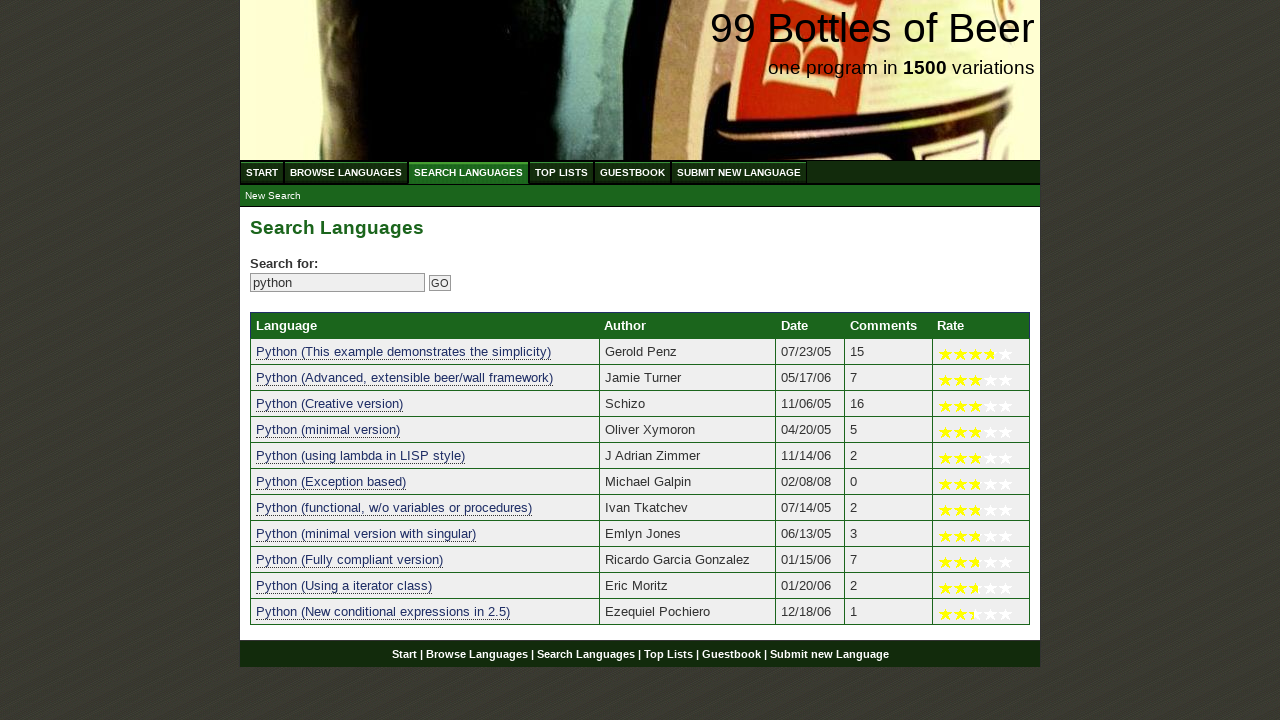